Tests the search functionality on Python.org by entering a search term and clicking the submit button

Starting URL: https://www.python.org

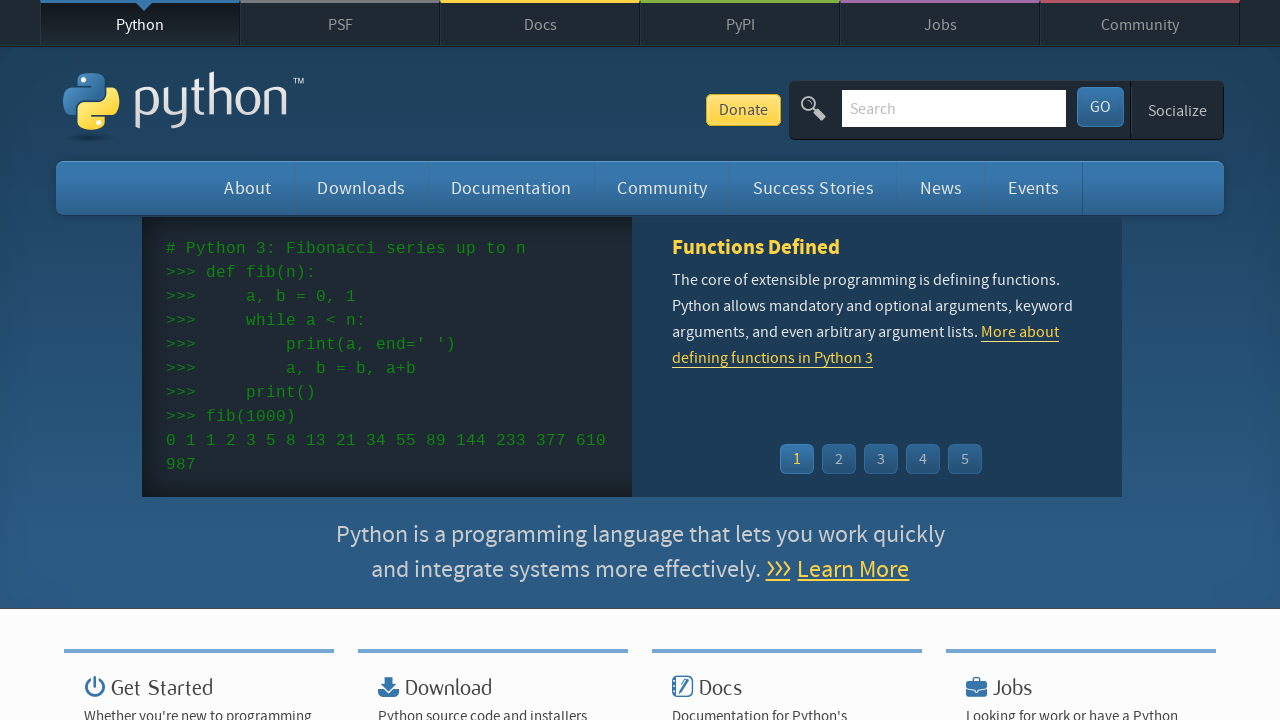

Filled search box with 'function' query on input[name='q']
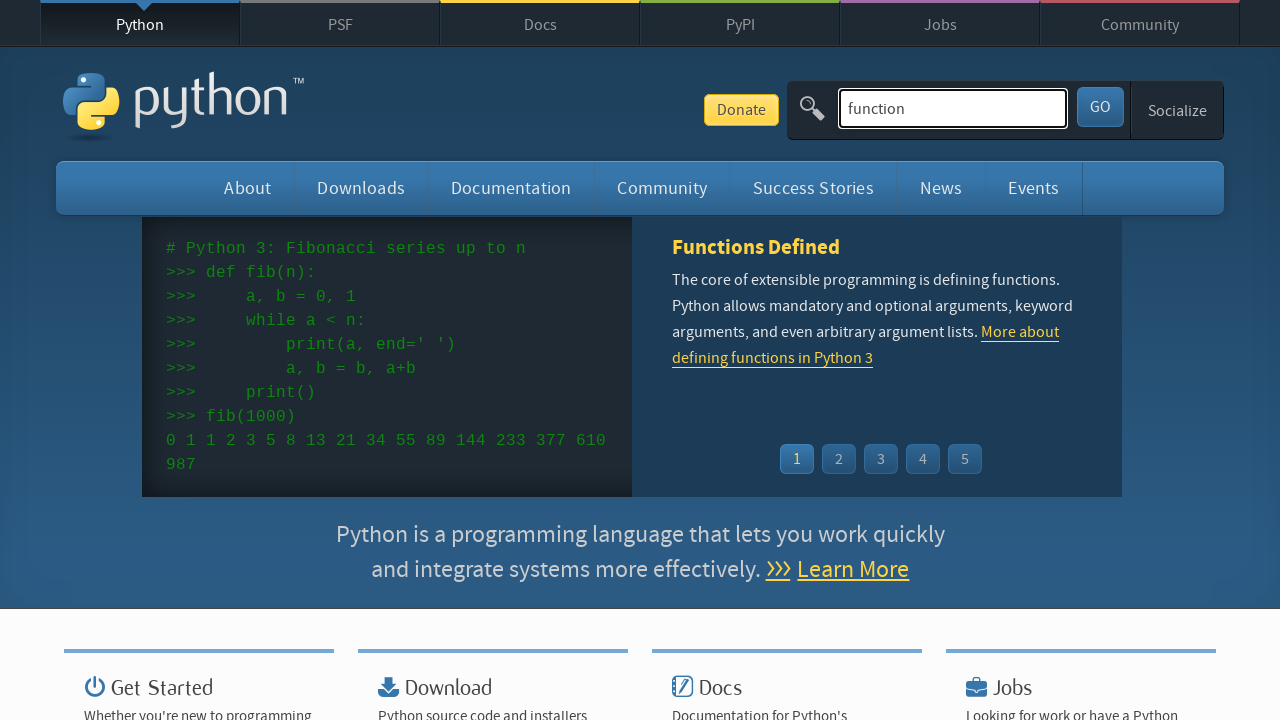

Clicked the submit button to search at (1100, 107) on #submit
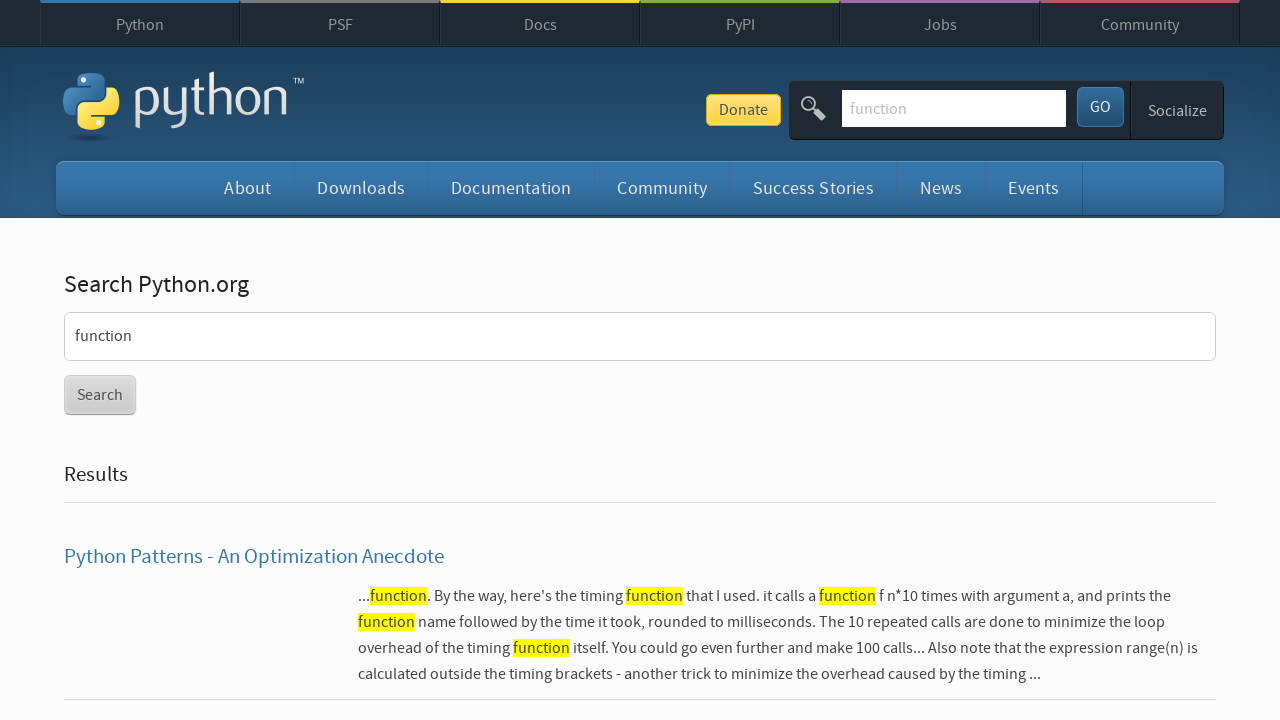

Search results loaded successfully
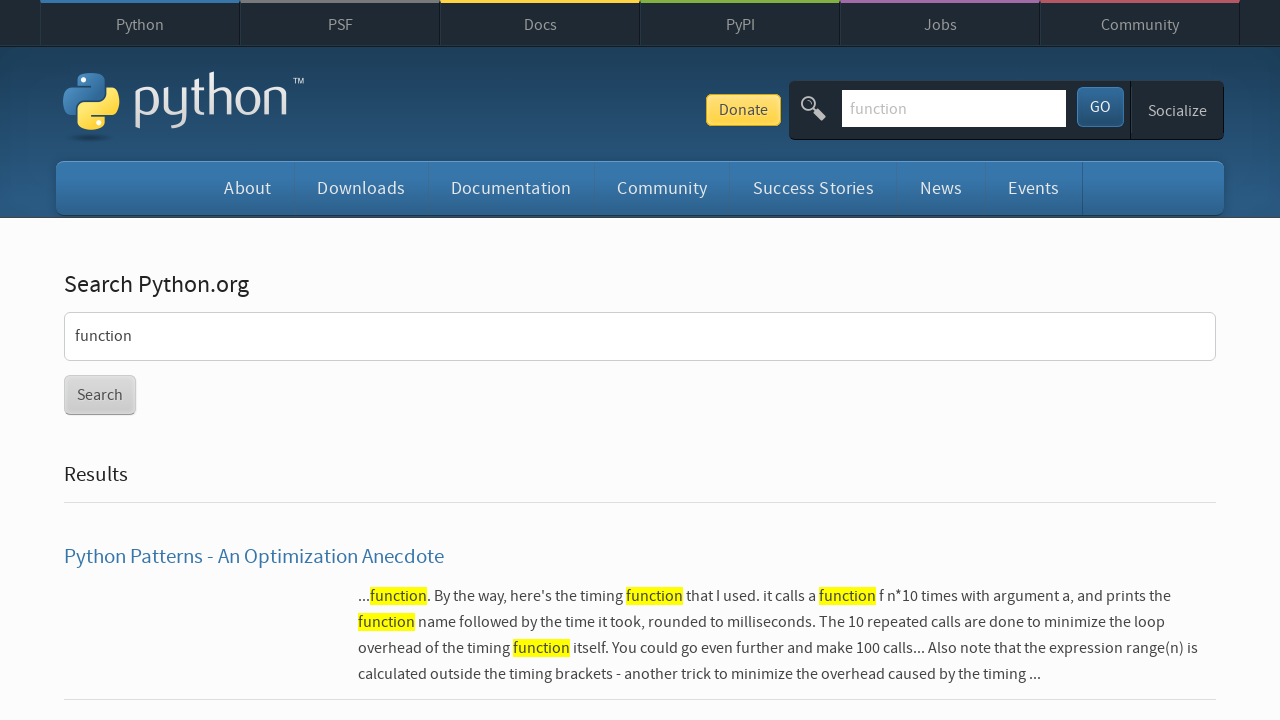

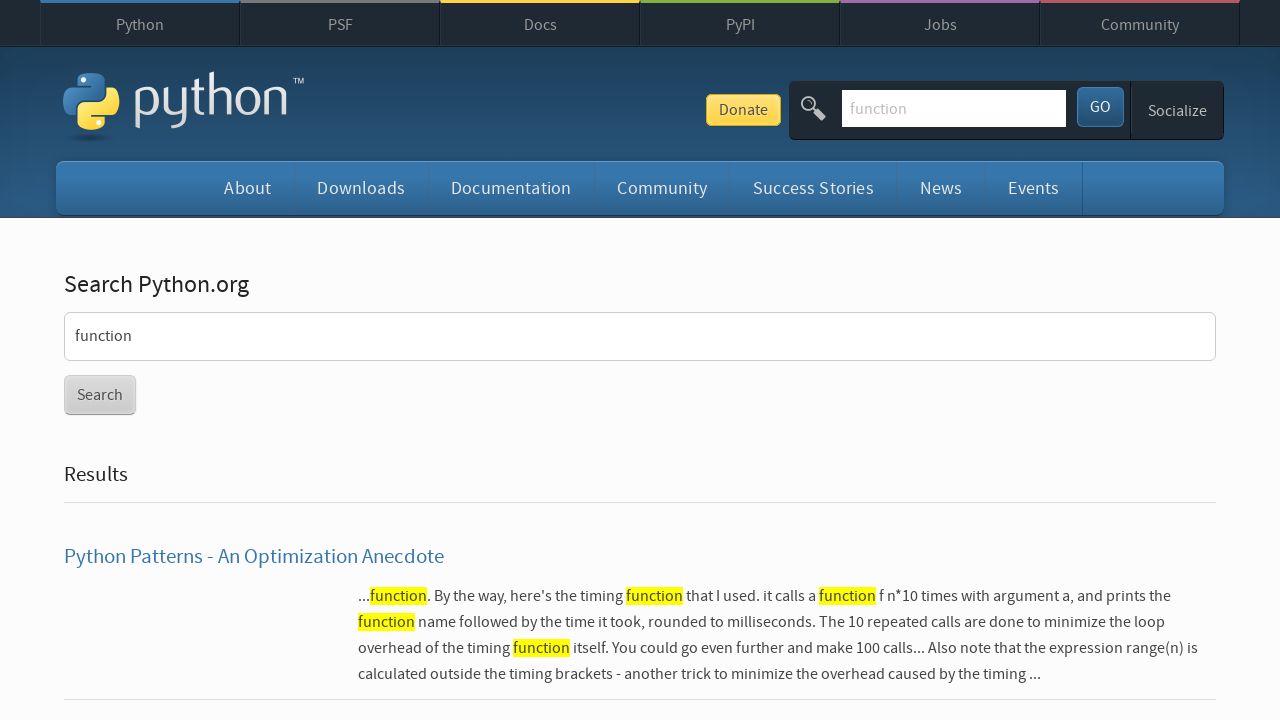